Tests blank search submission functionality

Starting URL: https://www.progressive.com

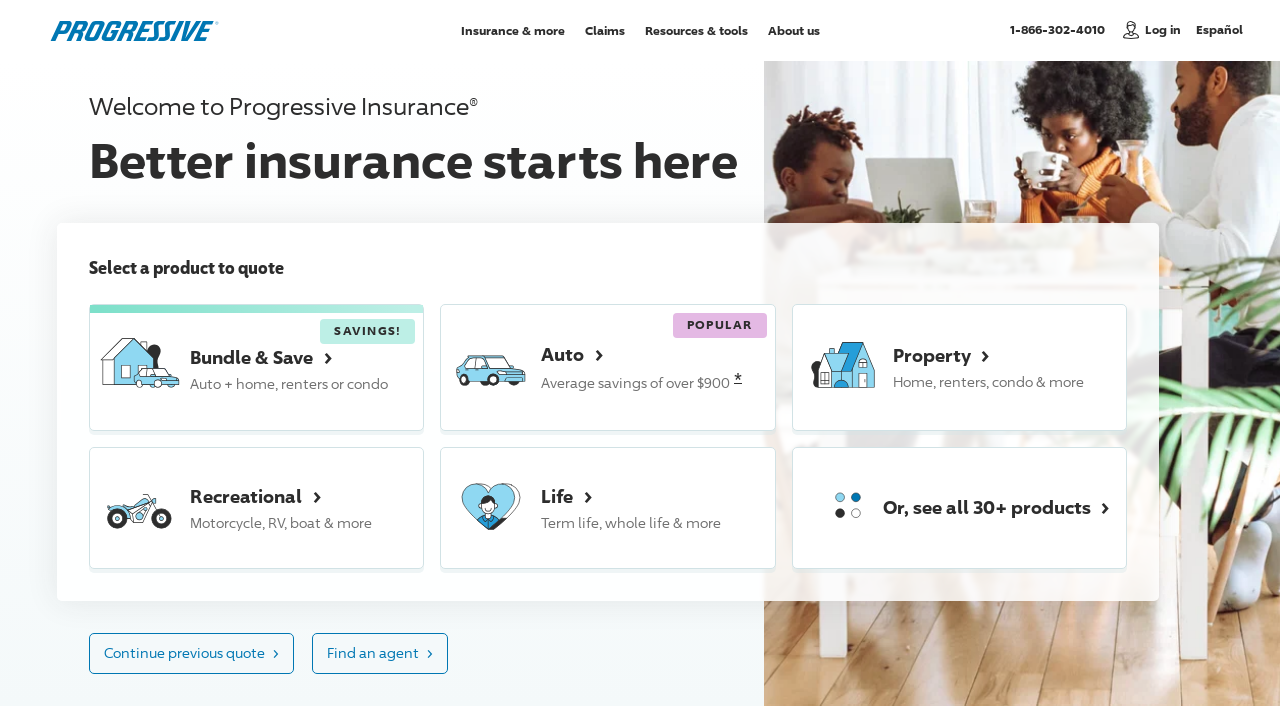

Submitted blank search by pressing Enter on search field on #searchTerm
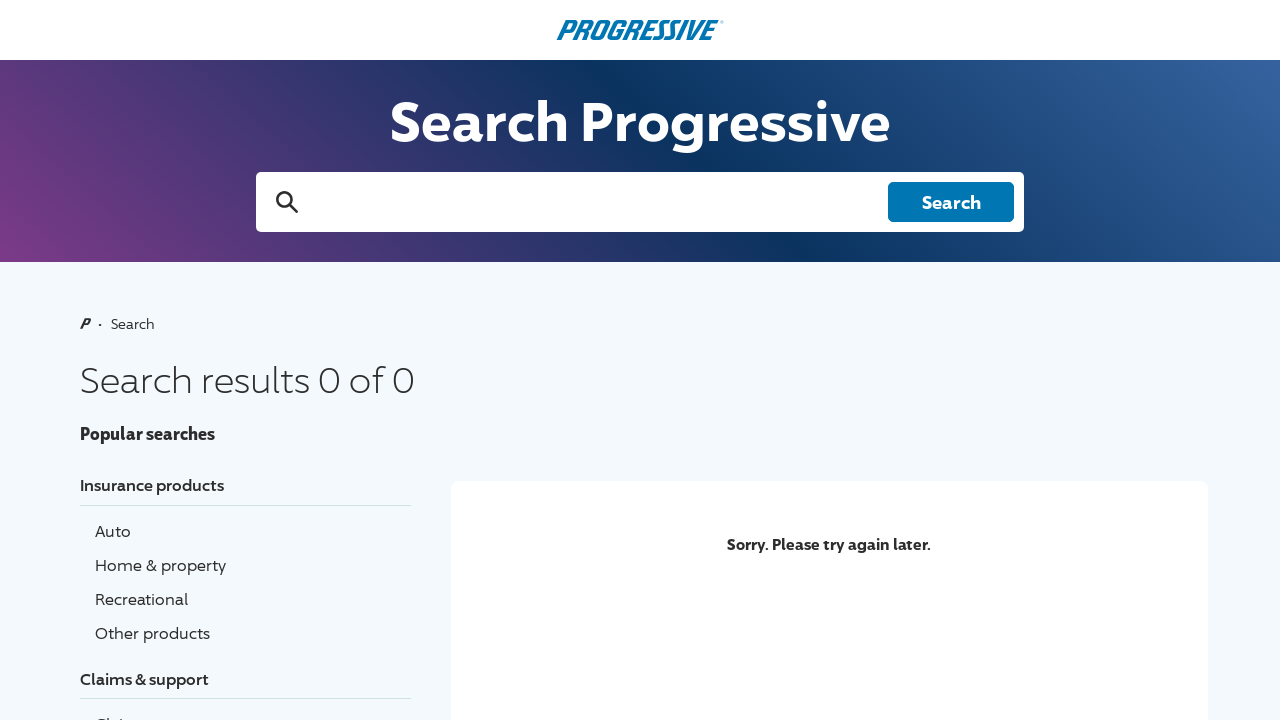

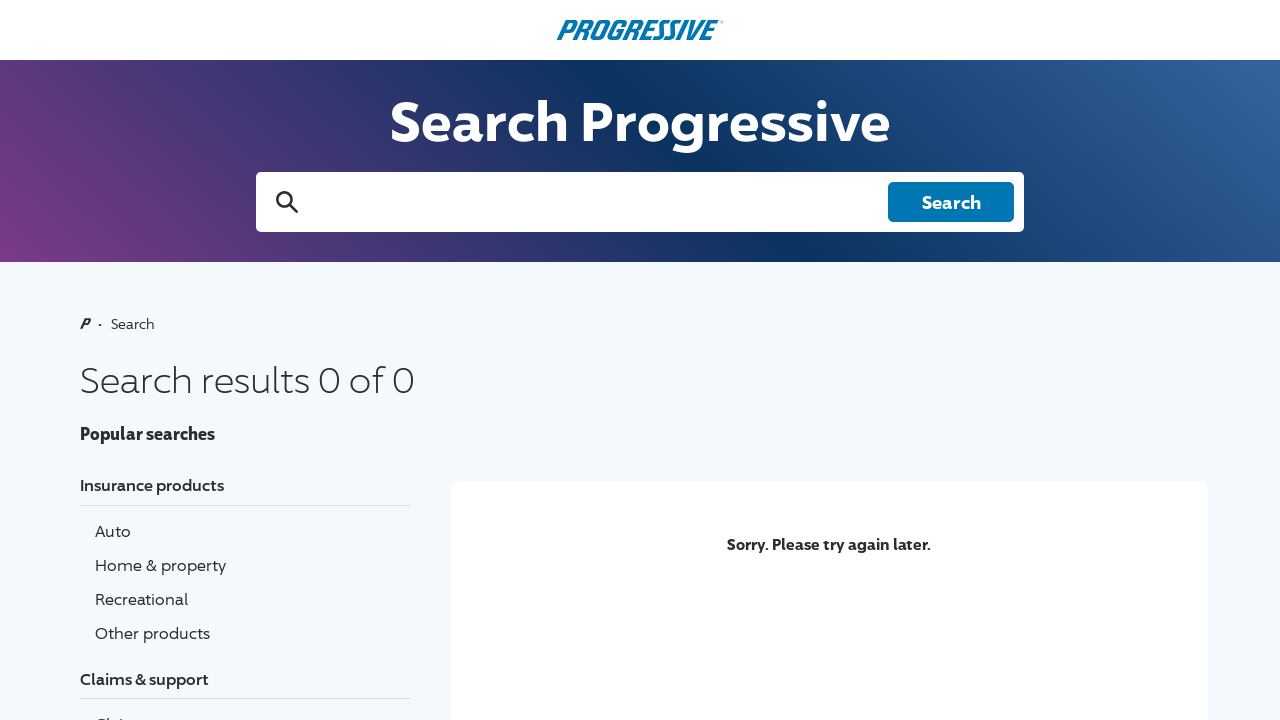